Tests multi-select functionality by clicking and dragging from the first element to the third element in a selectable list

Starting URL: https://letcode.in/selectable

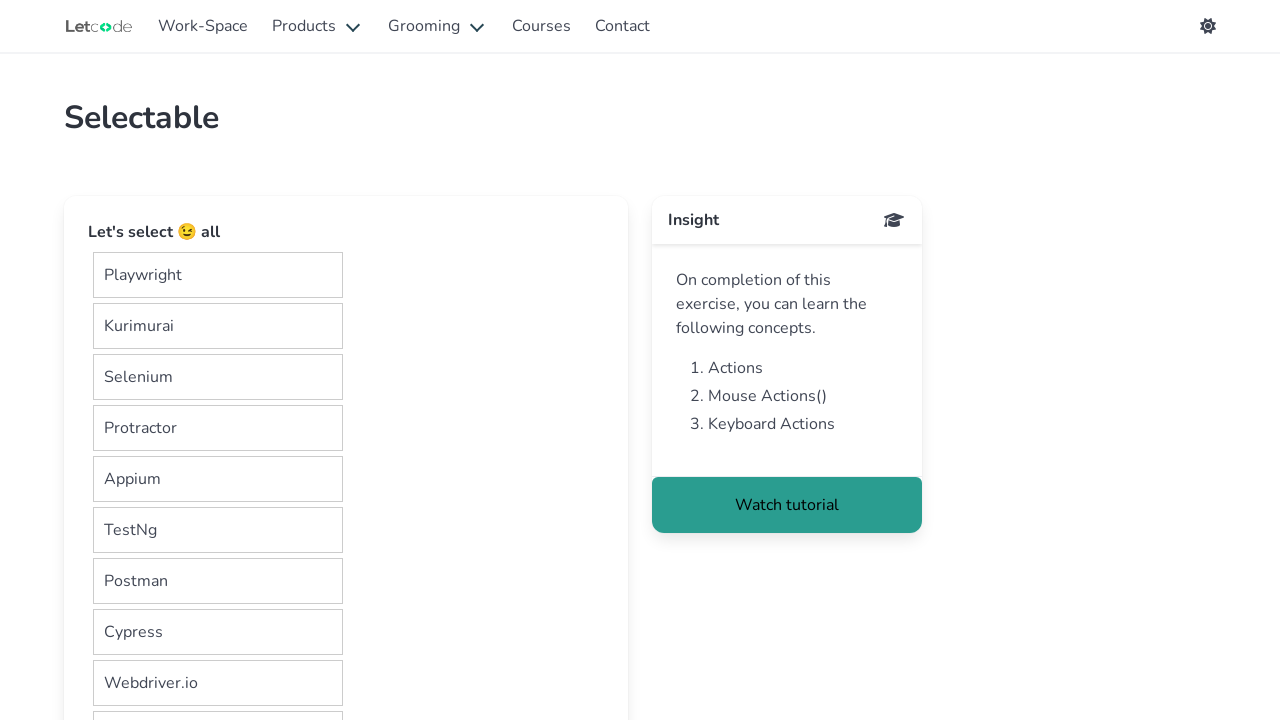

Located all selectable elements in the container
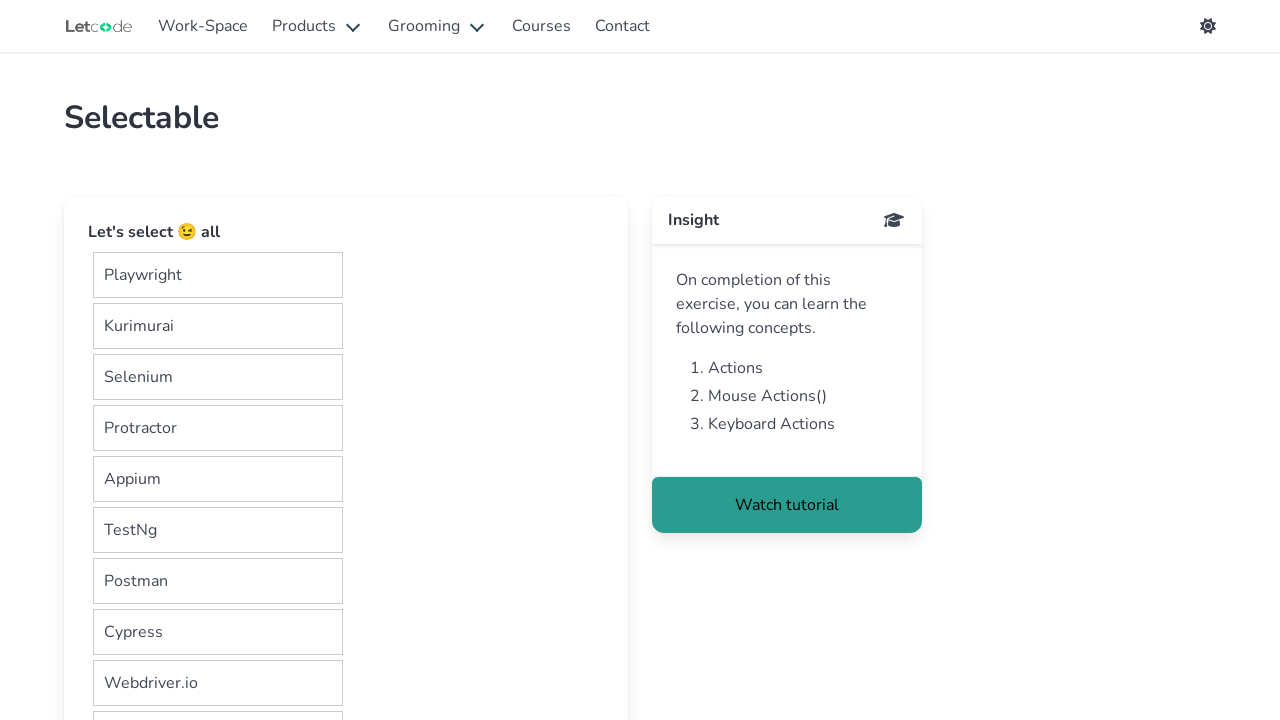

Retrieved the first and third elements for multi-select
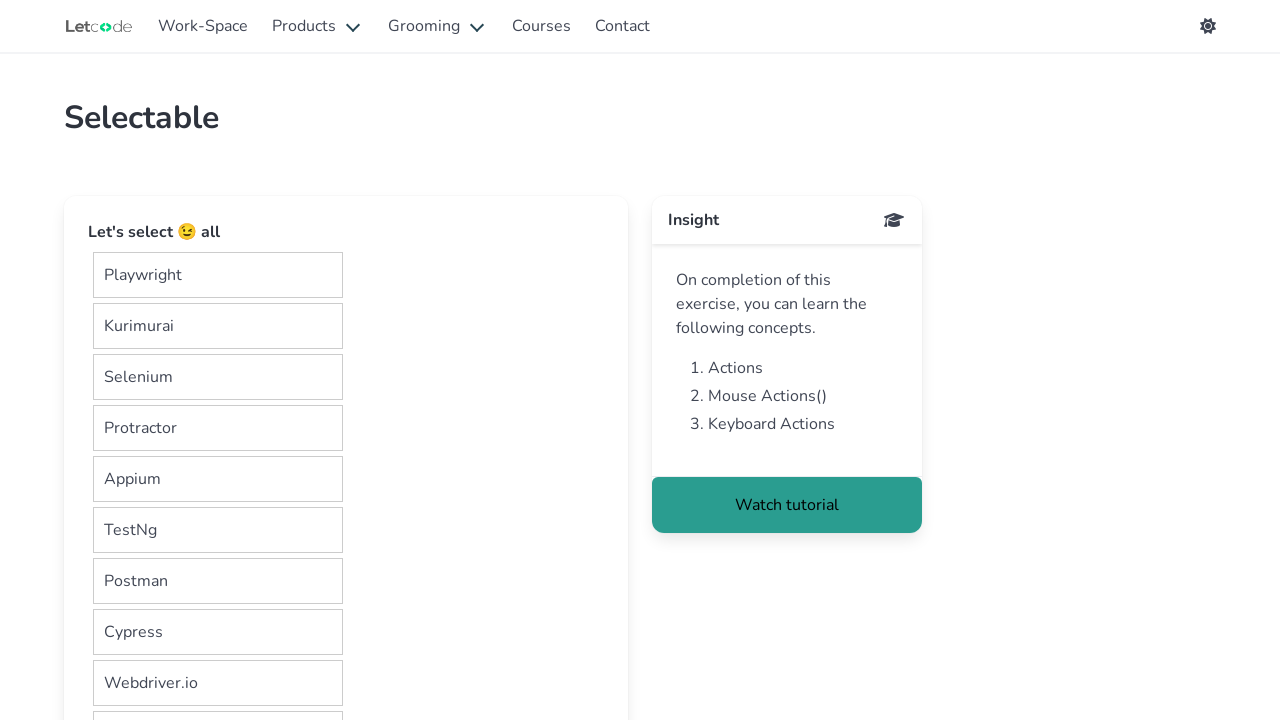

Clicked on the first element
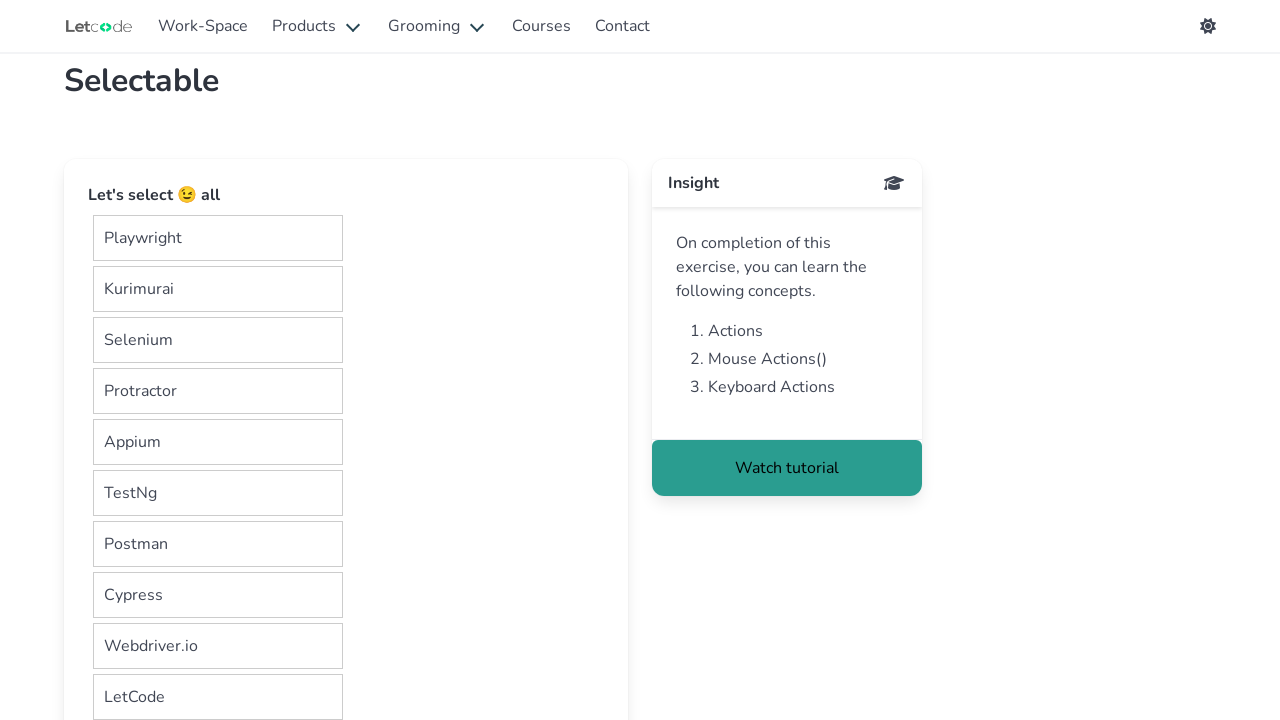

Pressed mouse button down to initiate drag at (346, 468)
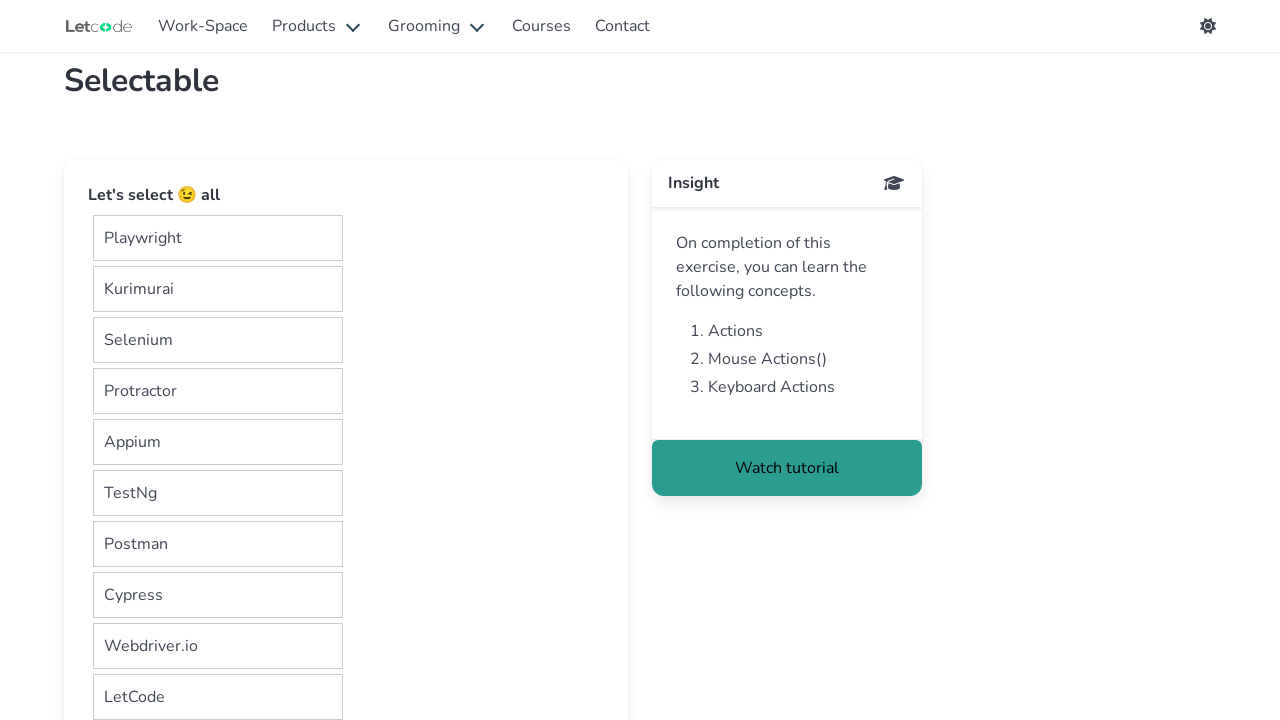

Hovered over the third element while dragging
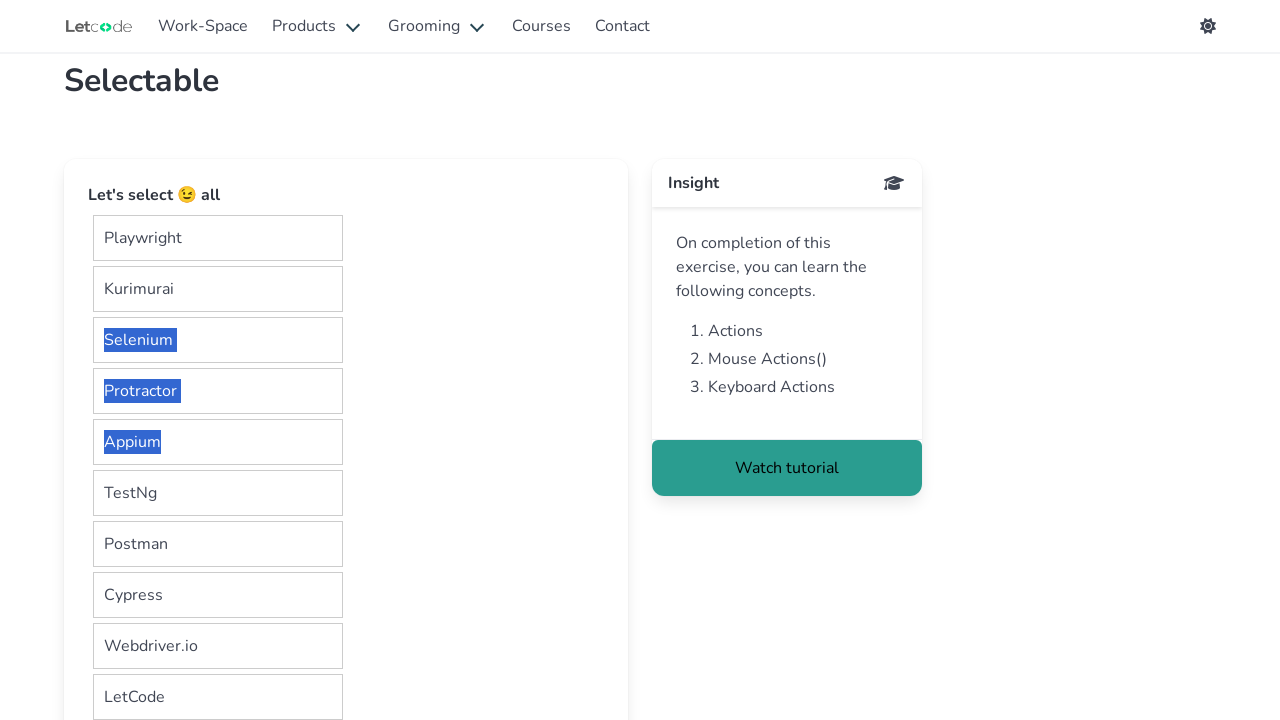

Released mouse button to complete multi-select drag operation at (218, 289)
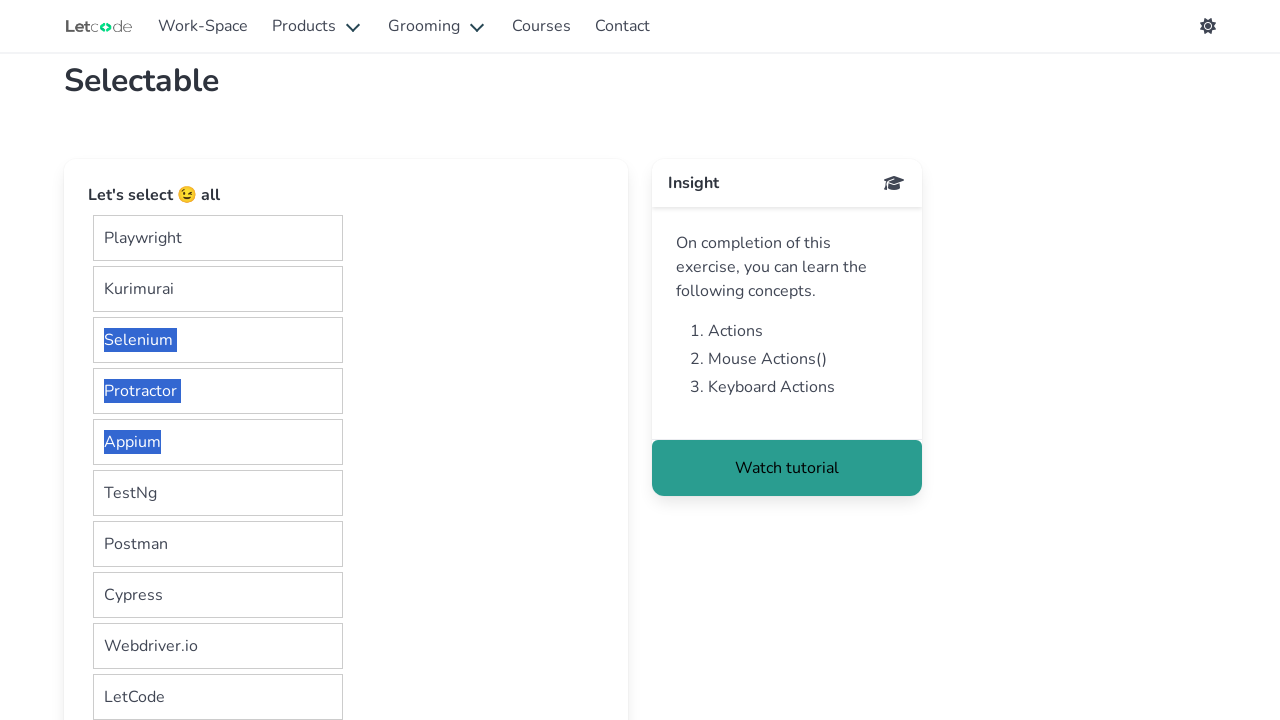

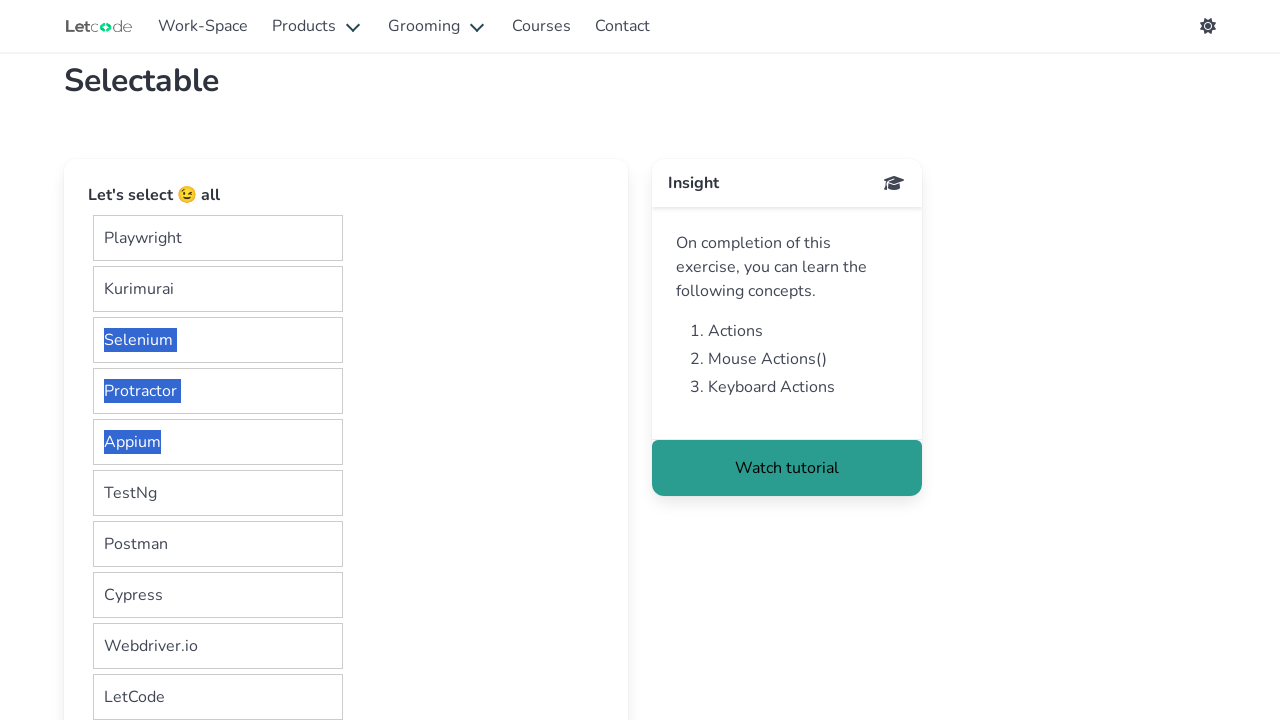